Navigates to a Selenium course content page, expands an interview questions section by clicking on it, and then clicks a link to open a CTS interview questions PDF.

Starting URL: http://greenstech.in/selenium-course-content.html

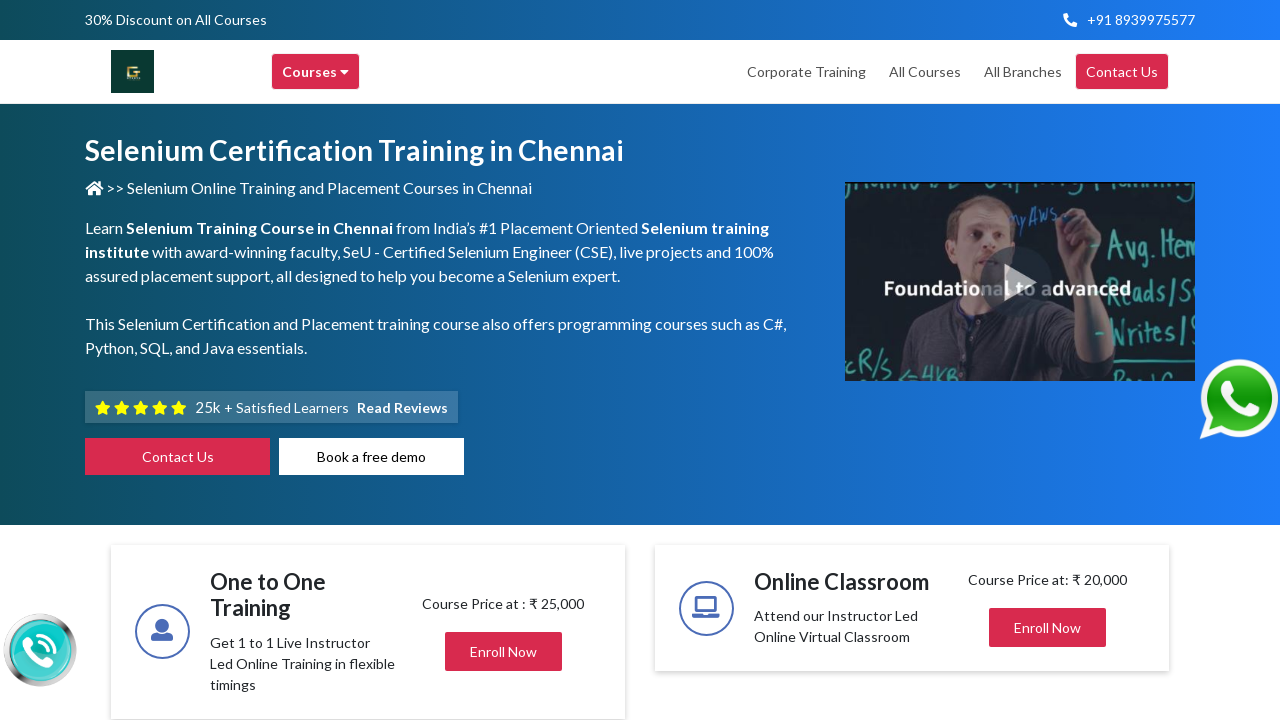

Navigated to Selenium course content page
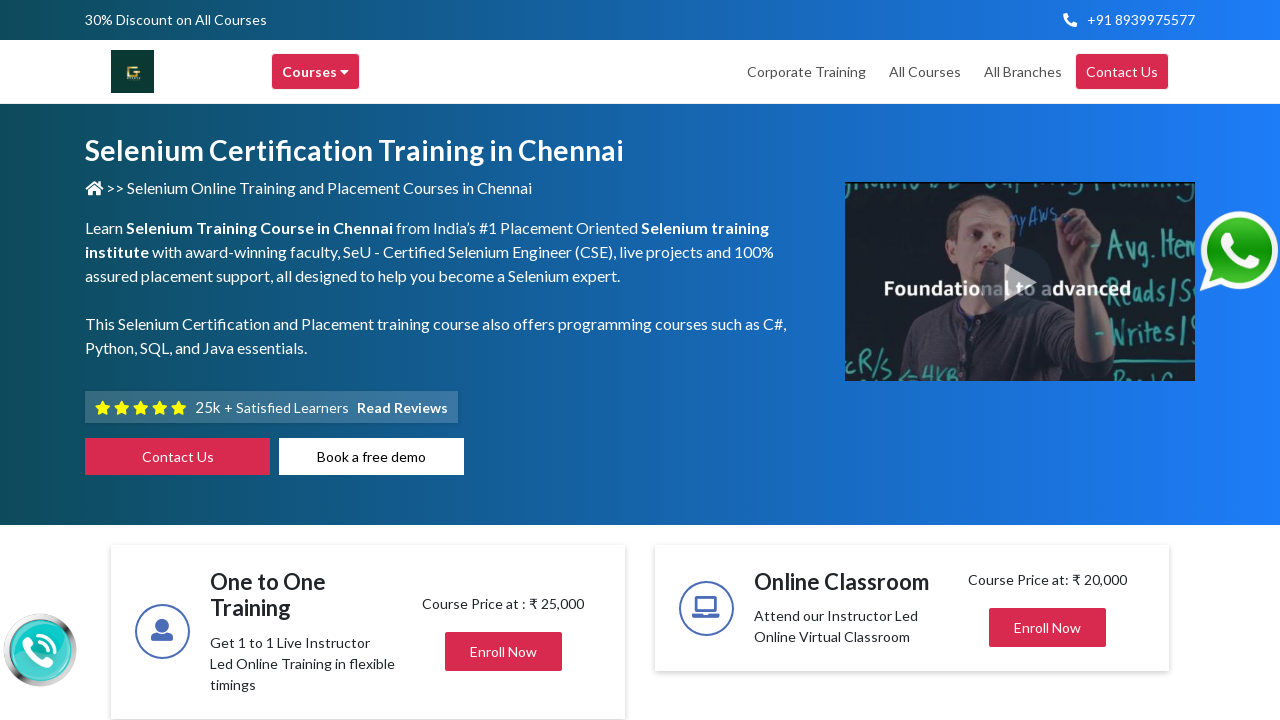

Clicked on interview questions section heading to expand it at (1048, 361) on xpath=//div[@id='heading20']
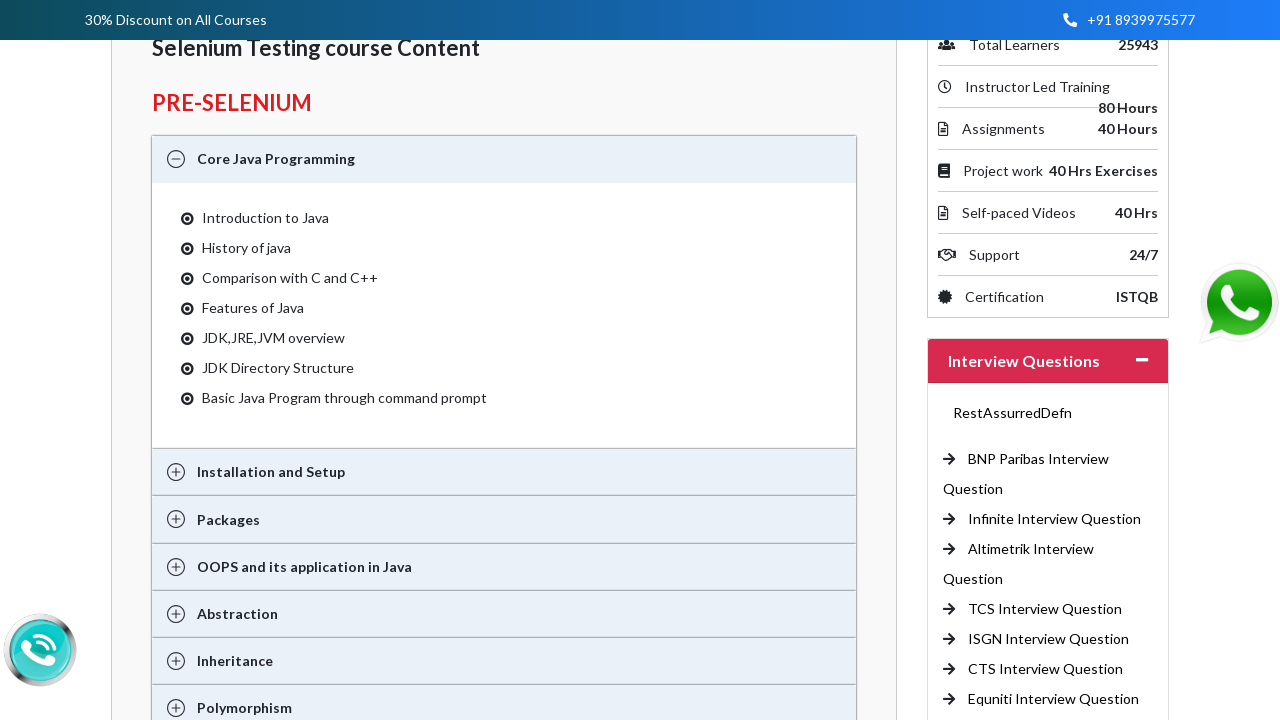

Clicked on link to open CTS interview questions PDF at (1046, 669) on xpath=//a[@href='http://traininginchennai.in/interview-questions/cts.pdf#toolbar
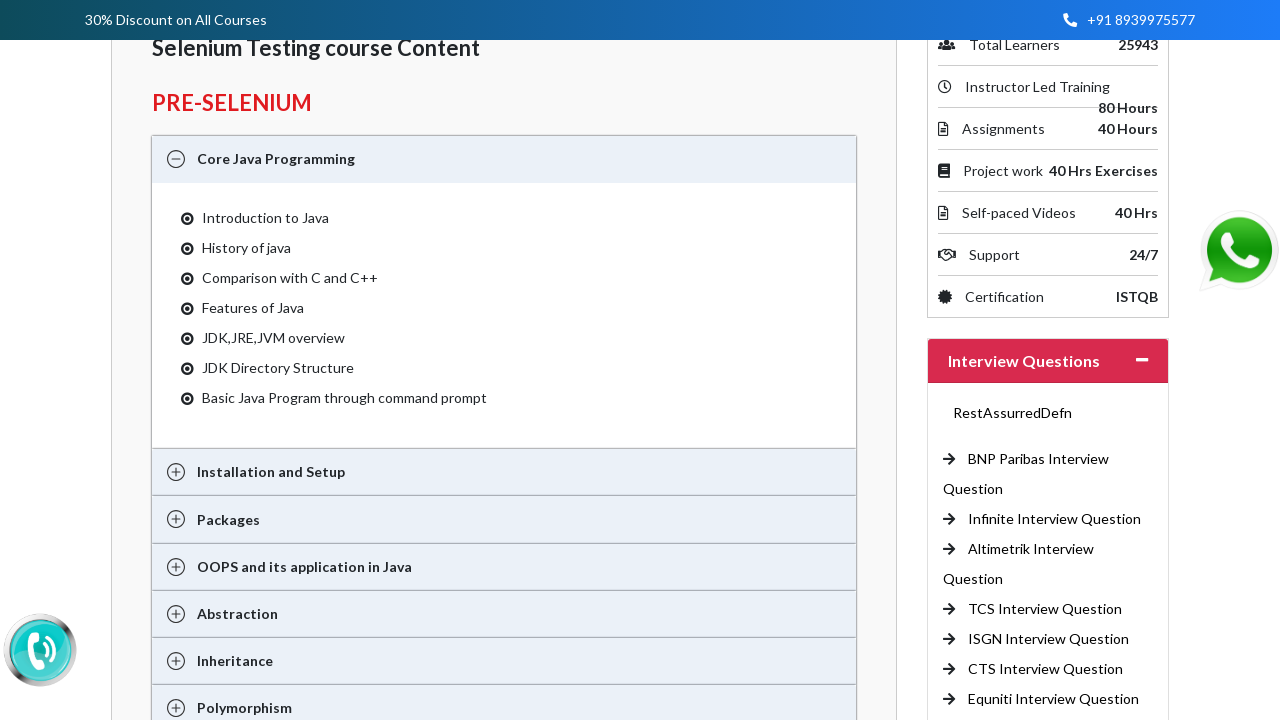

Waited for PDF content to load
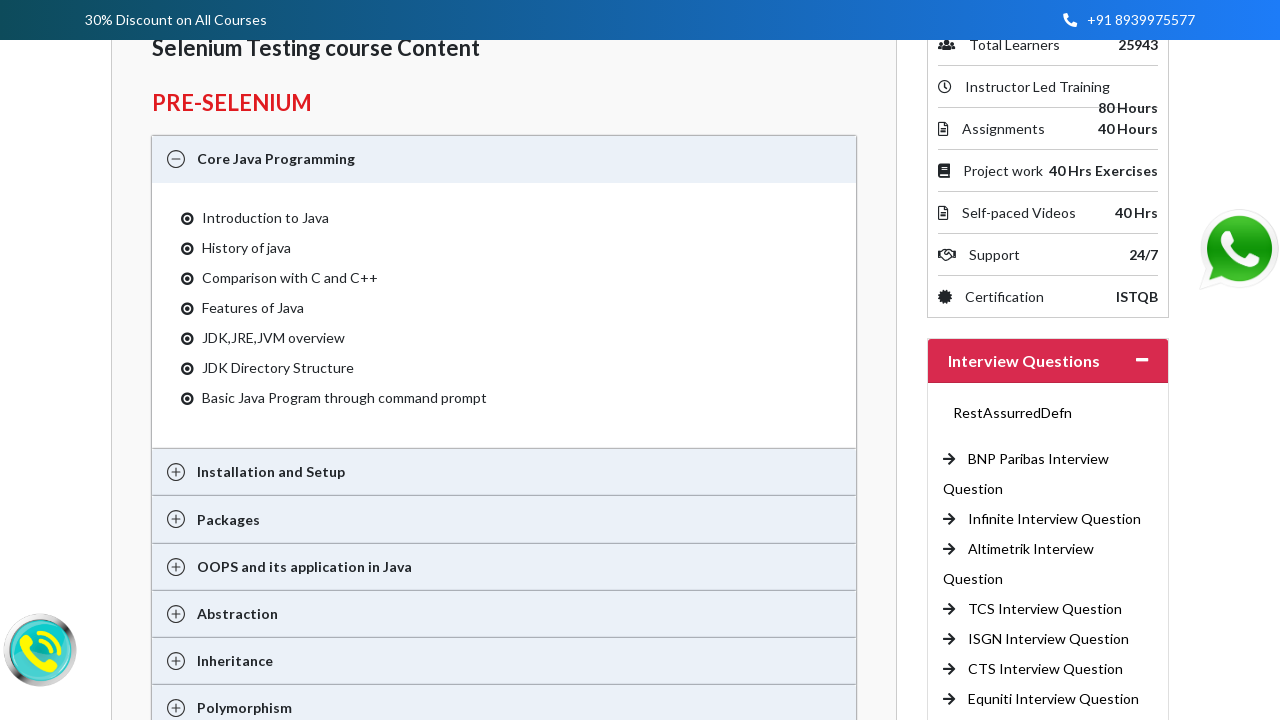

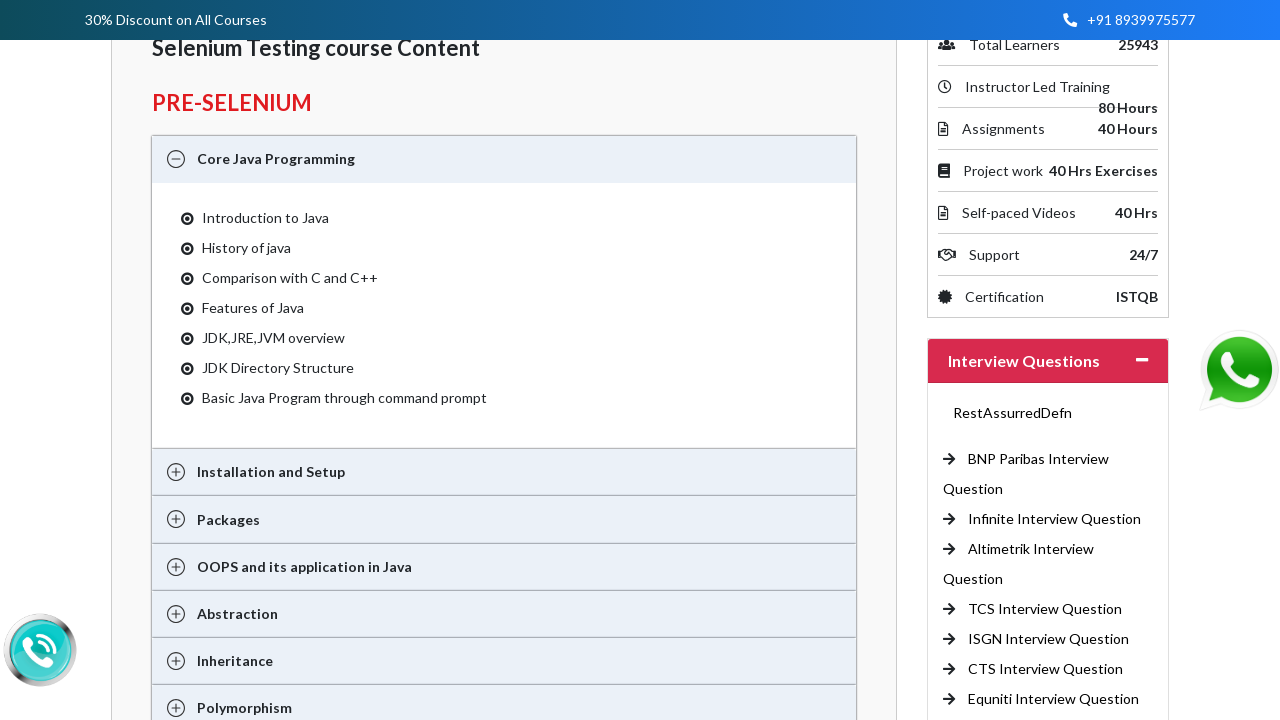